Navigates to the OrangeHRM demo application and retrieves the page title to verify the page loaded correctly.

Starting URL: https://opensource-demo.orangehrmlive.com/

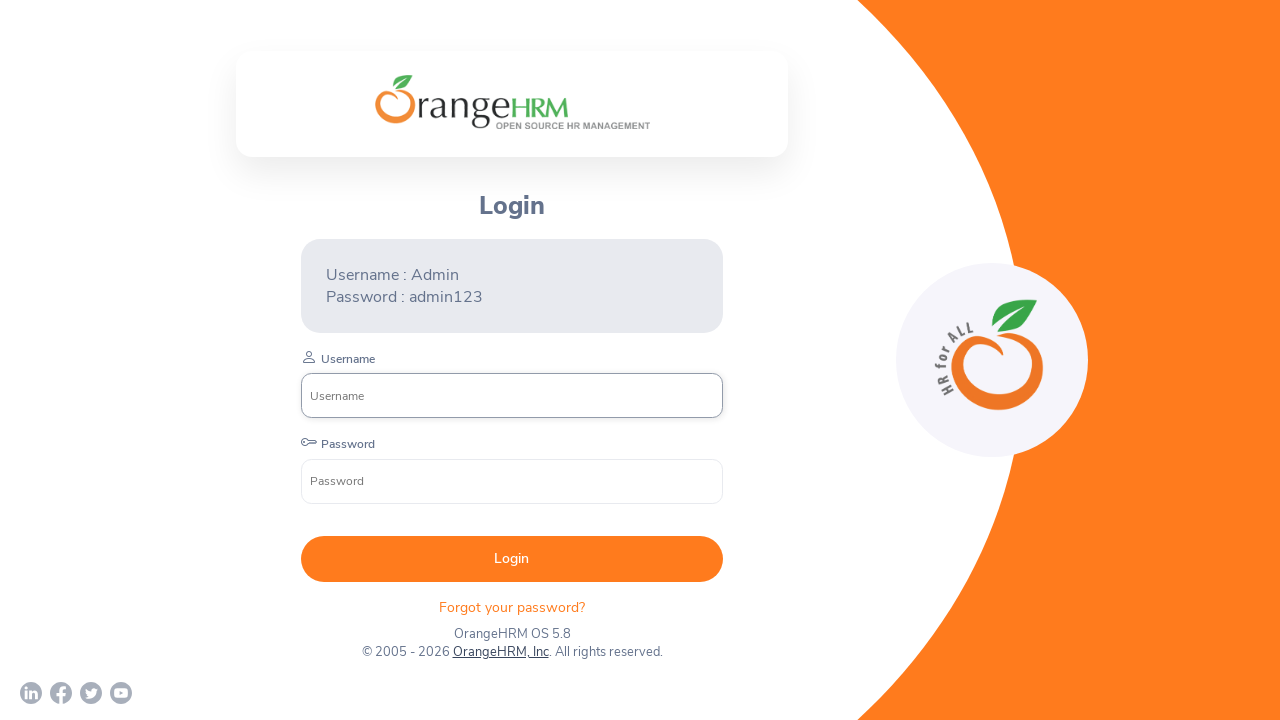

Set viewport size to 1920x1080
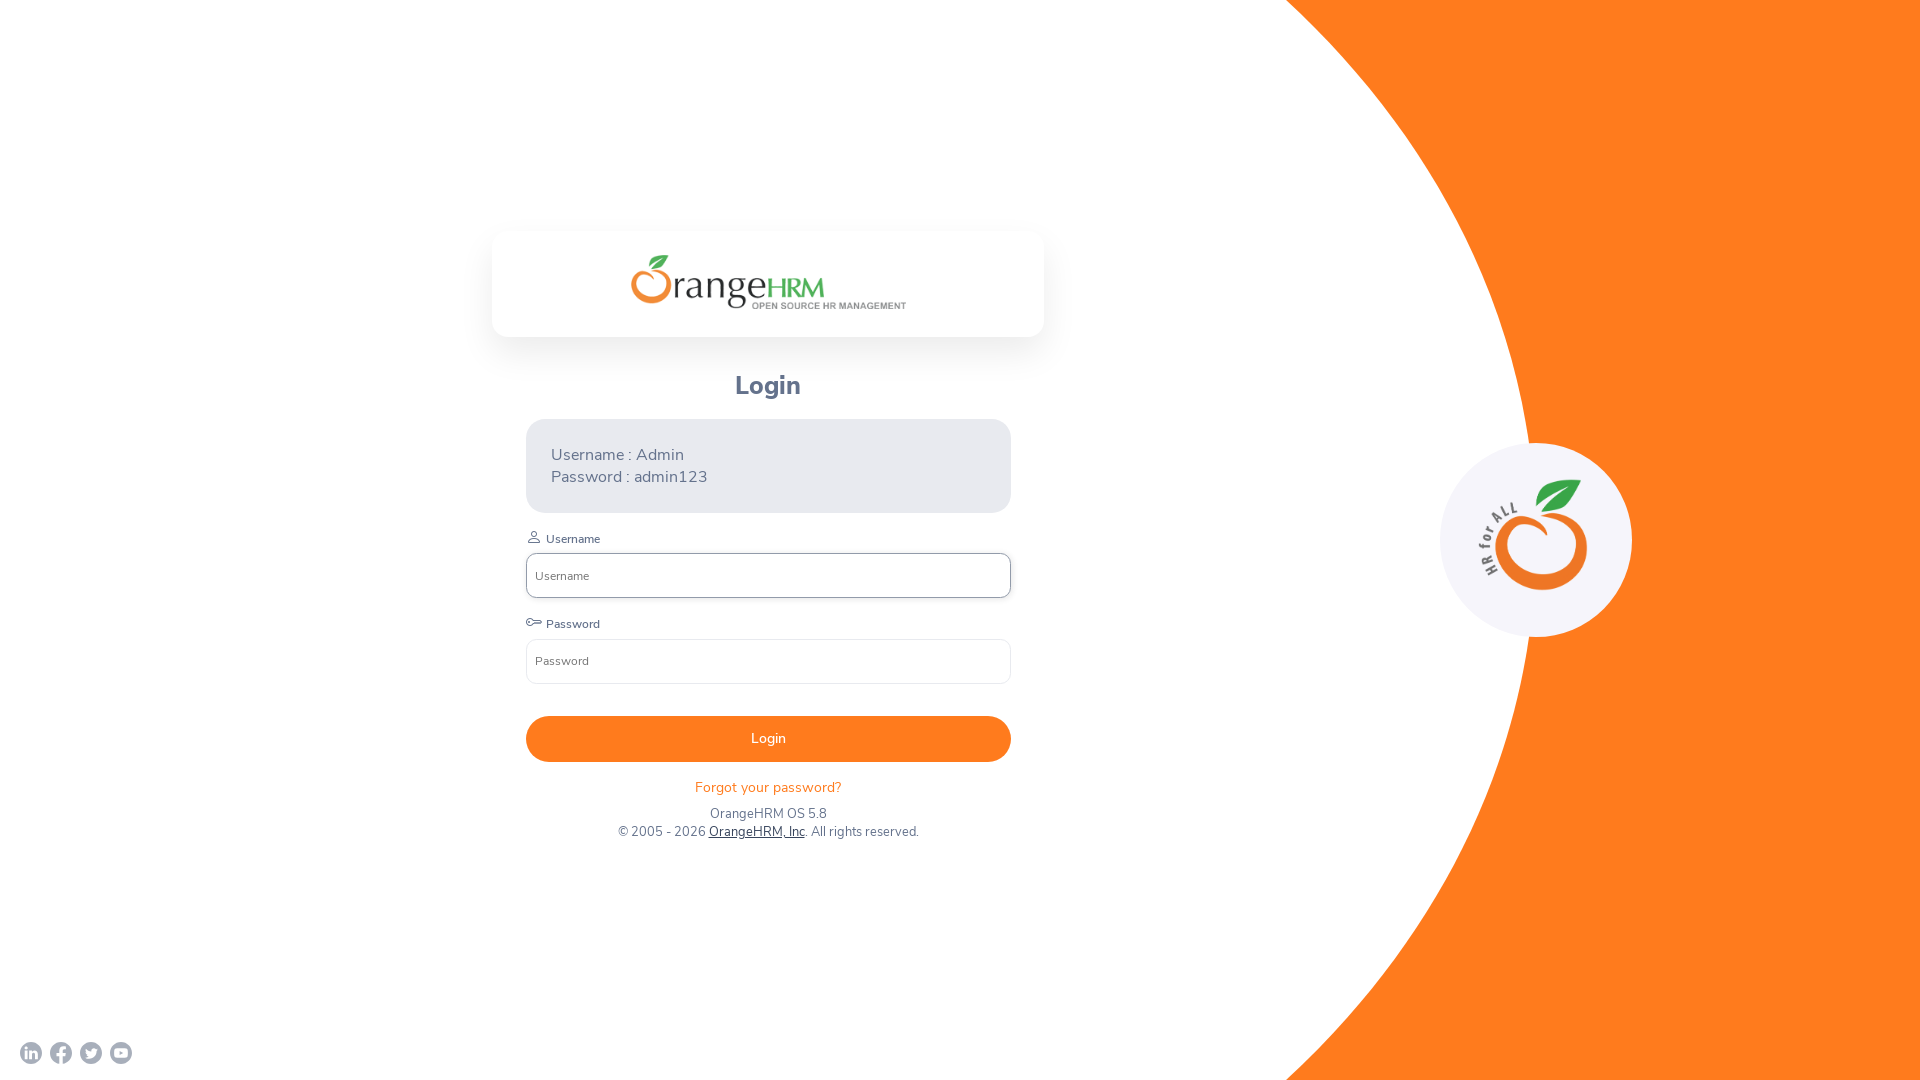

Retrieved page title: 'OrangeHRM'
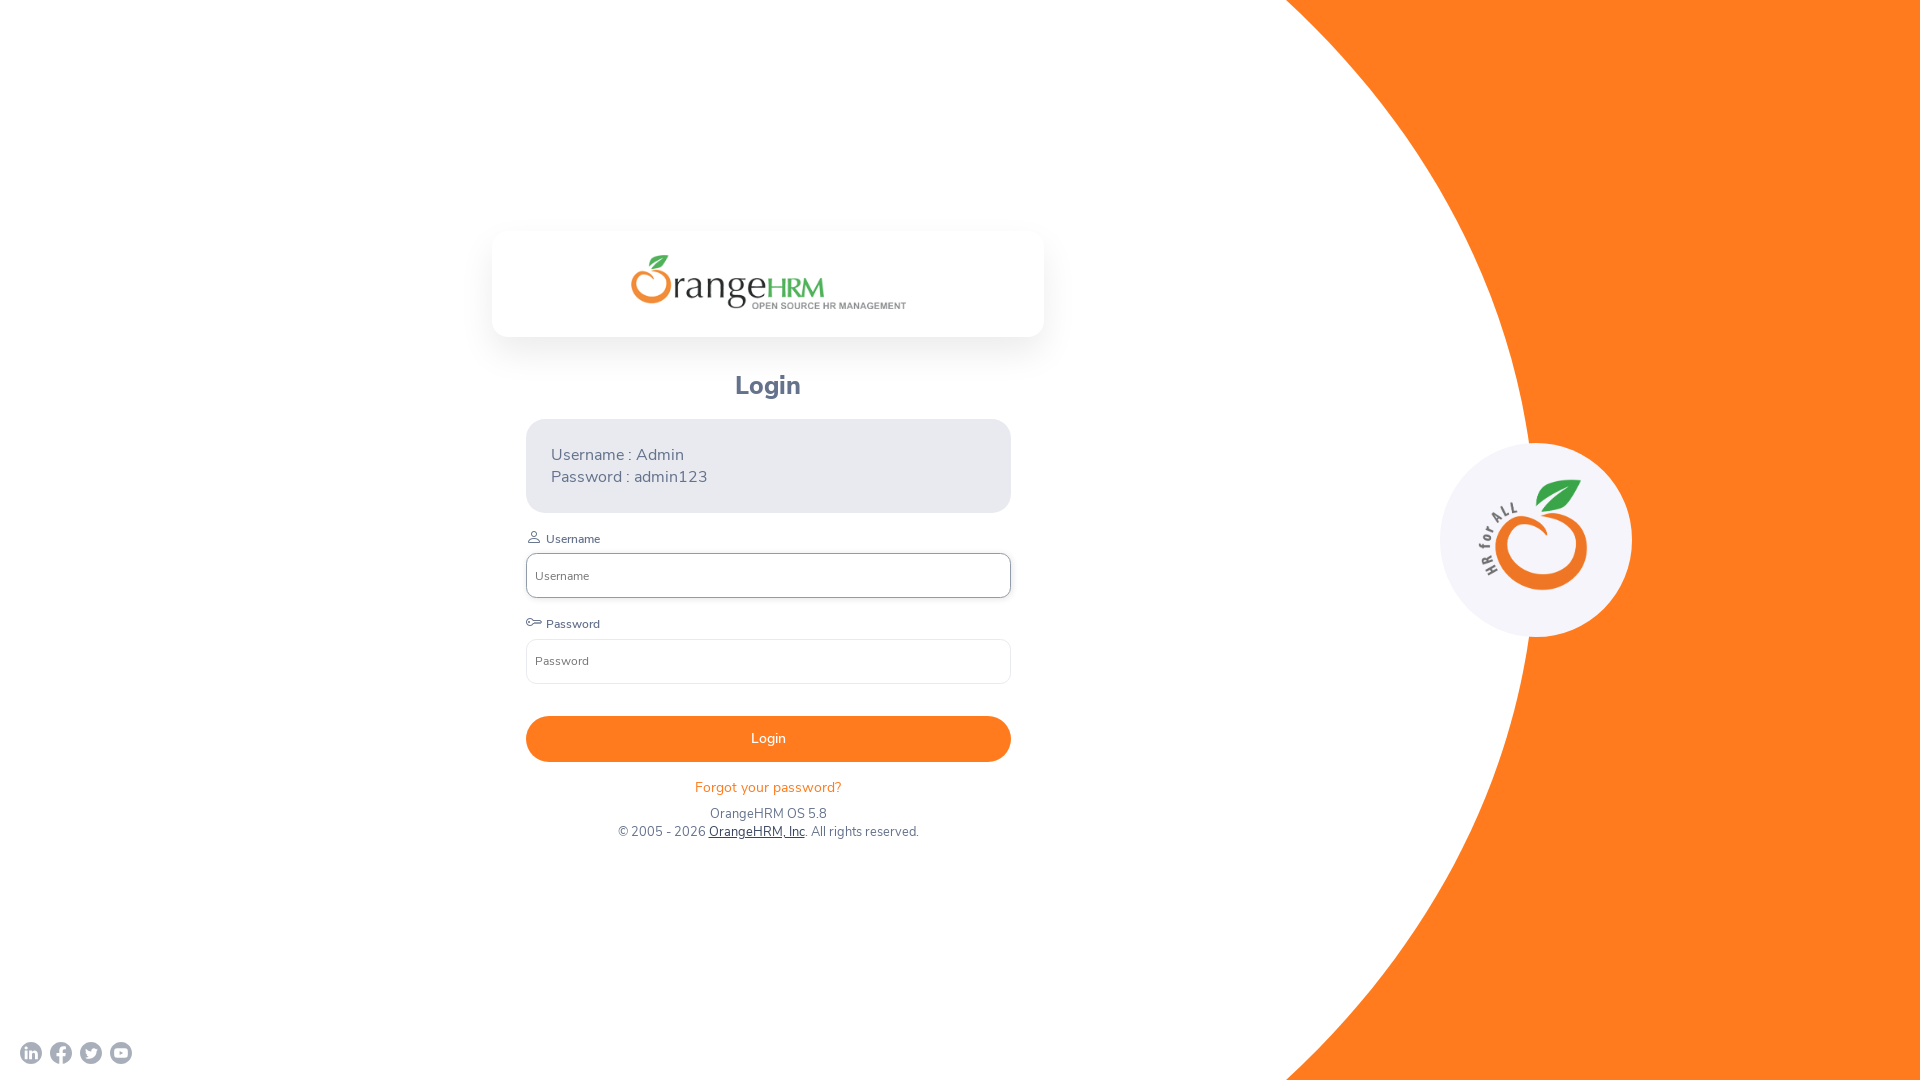

Page loaded - domcontentloaded state reached
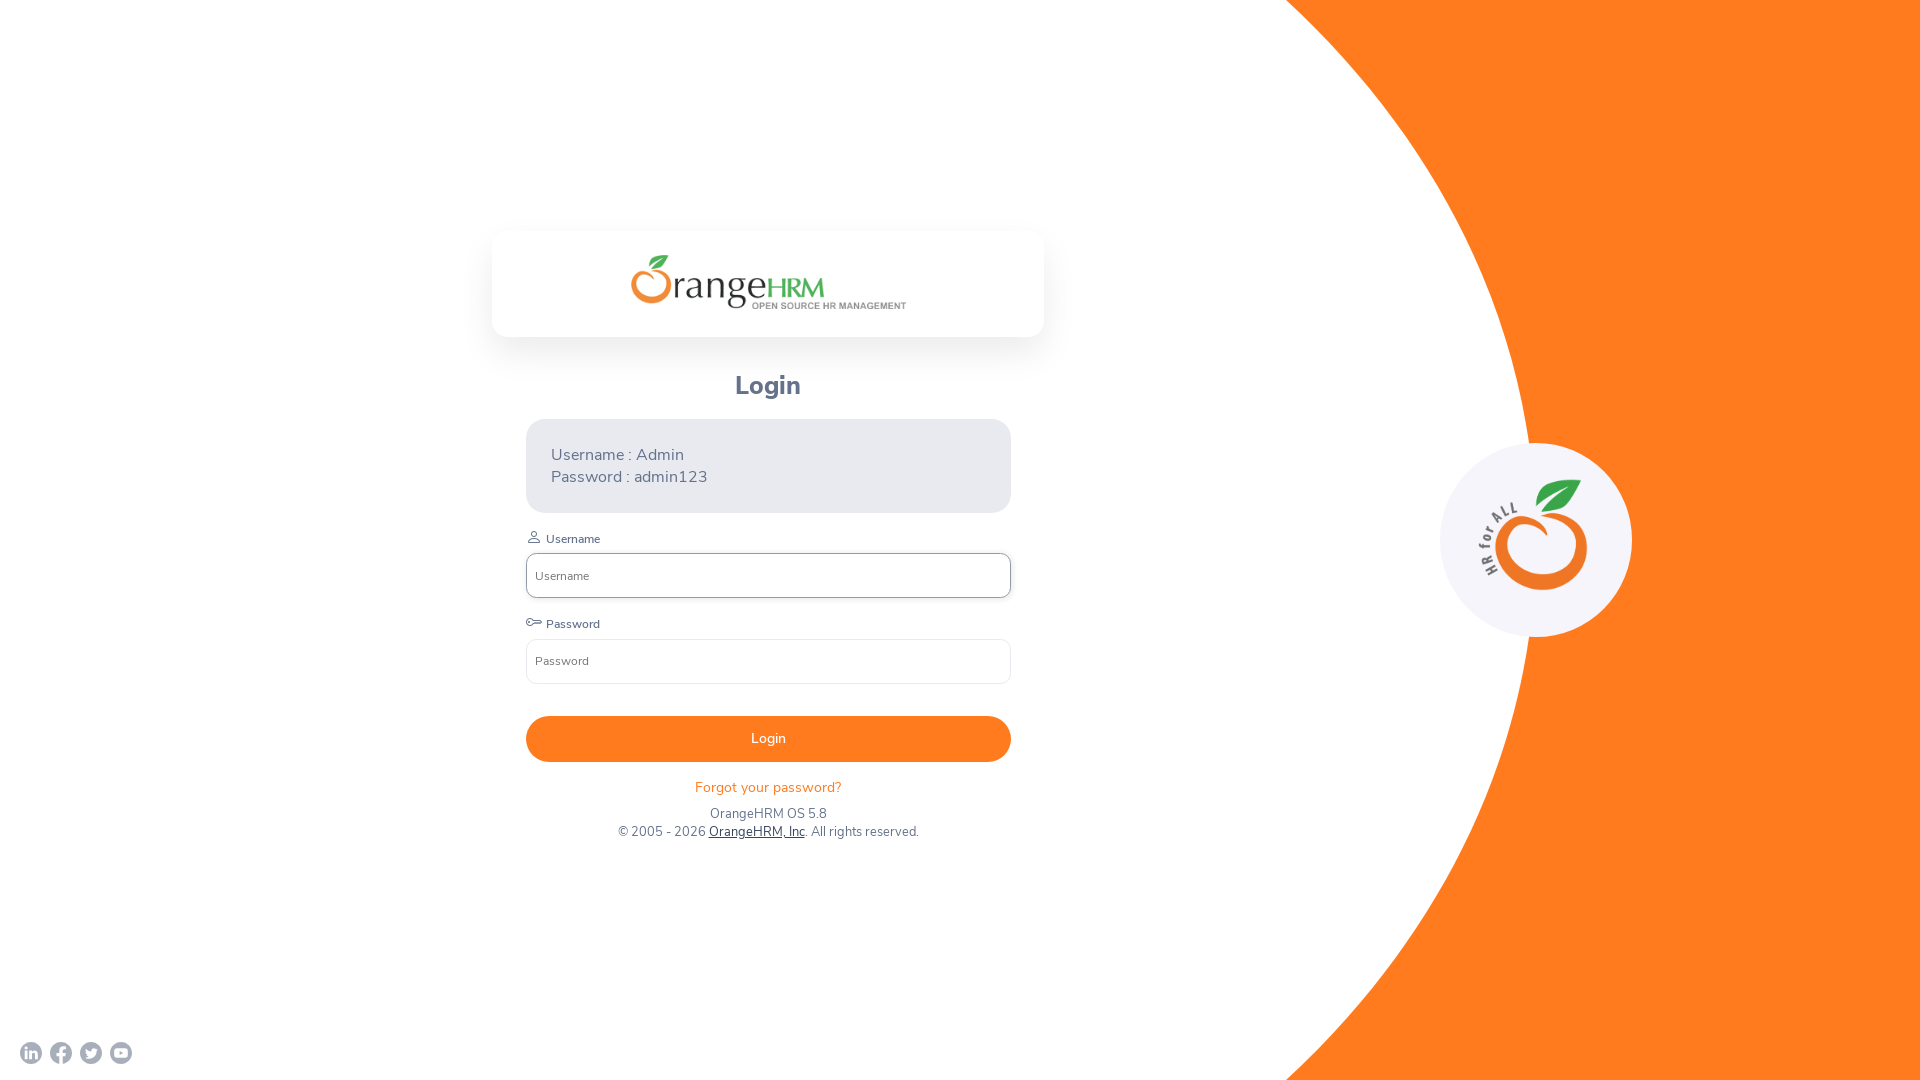

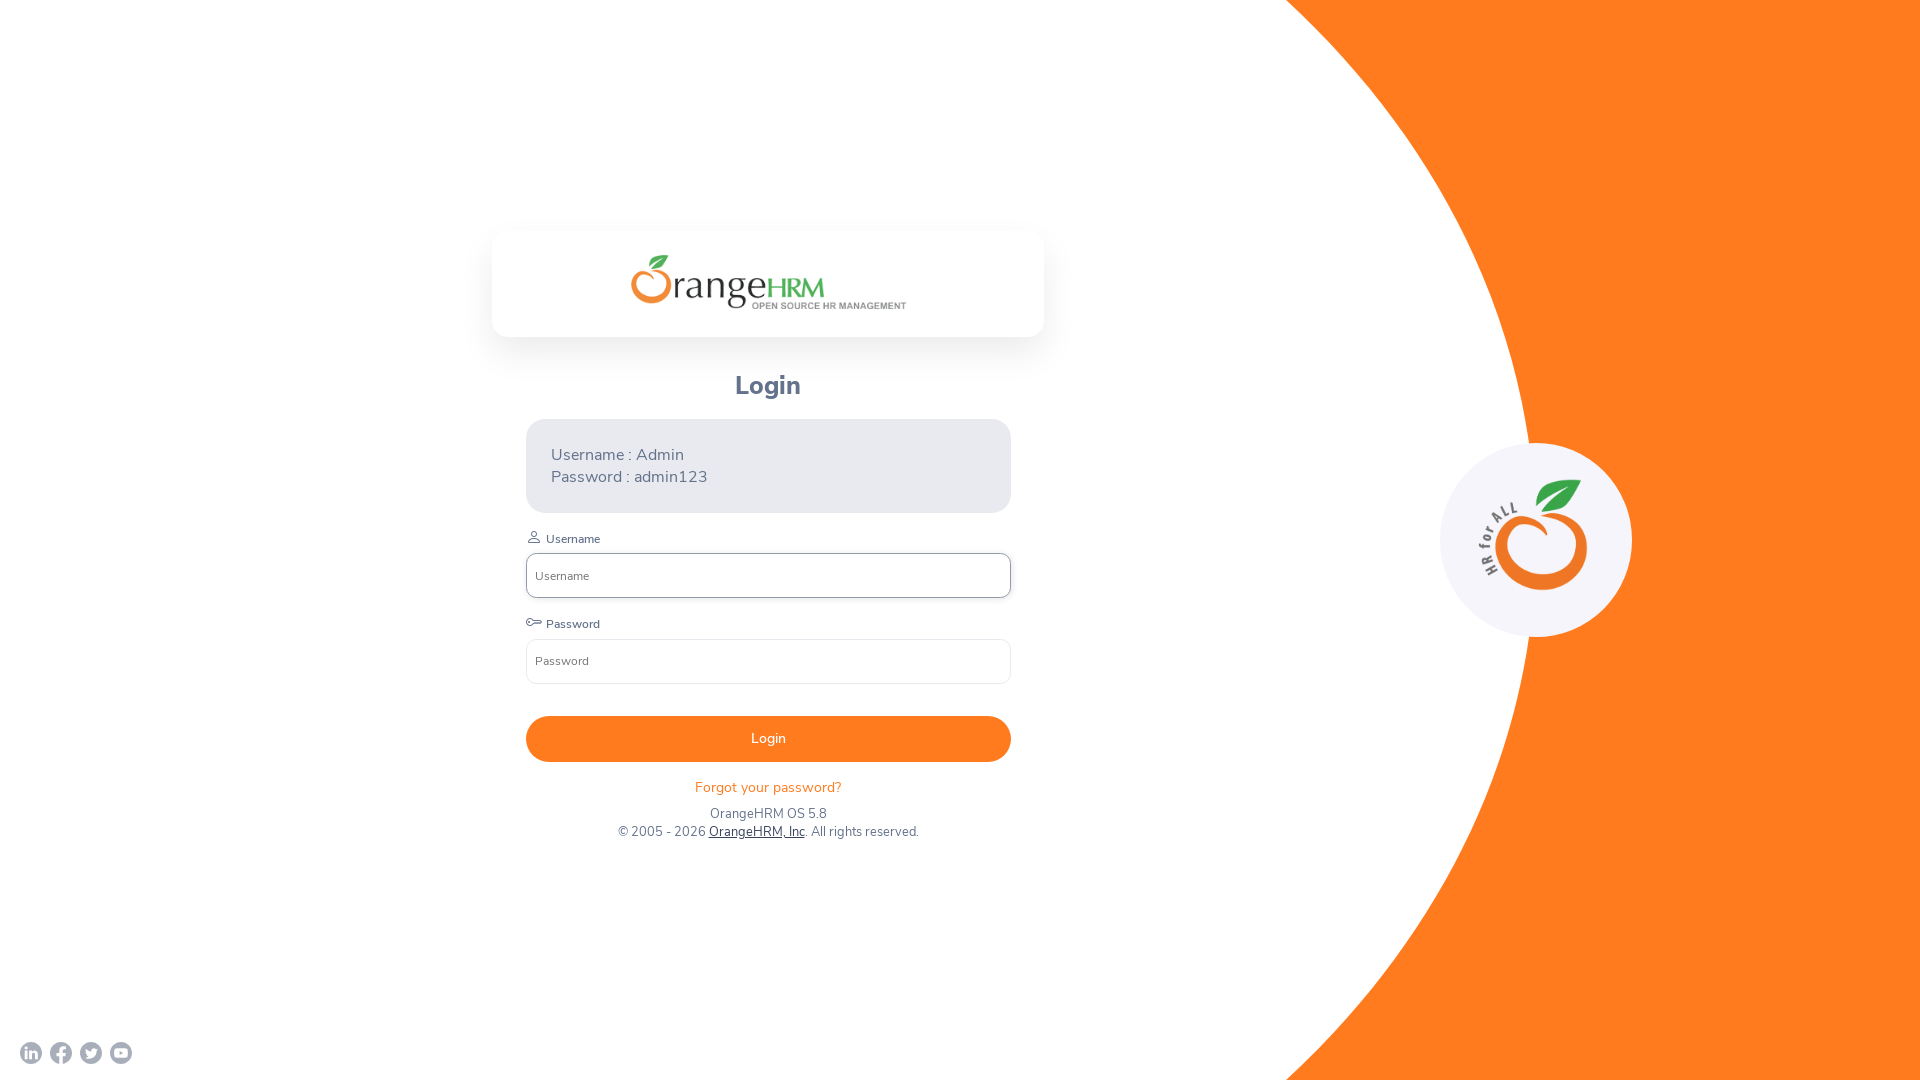